Clicks on the Context Menu link from the homepage

Starting URL: https://the-internet.herokuapp.com/

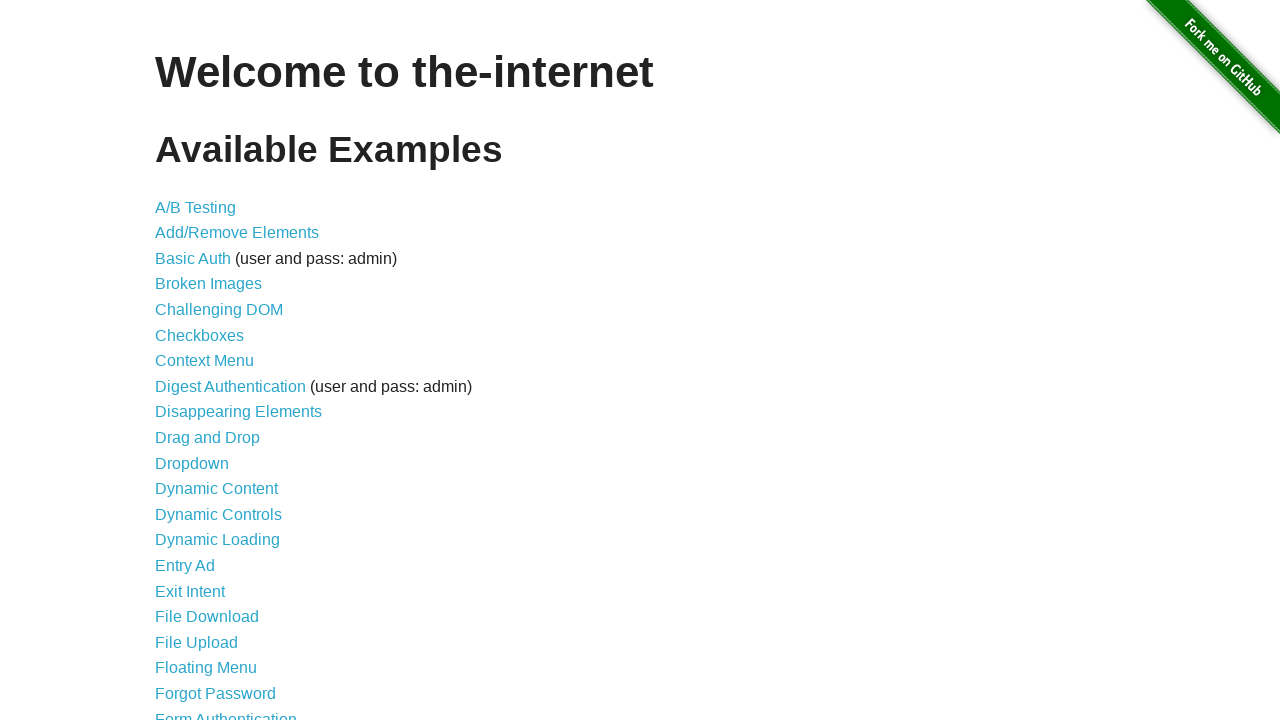

Navigated to the-internet.herokuapp.com homepage
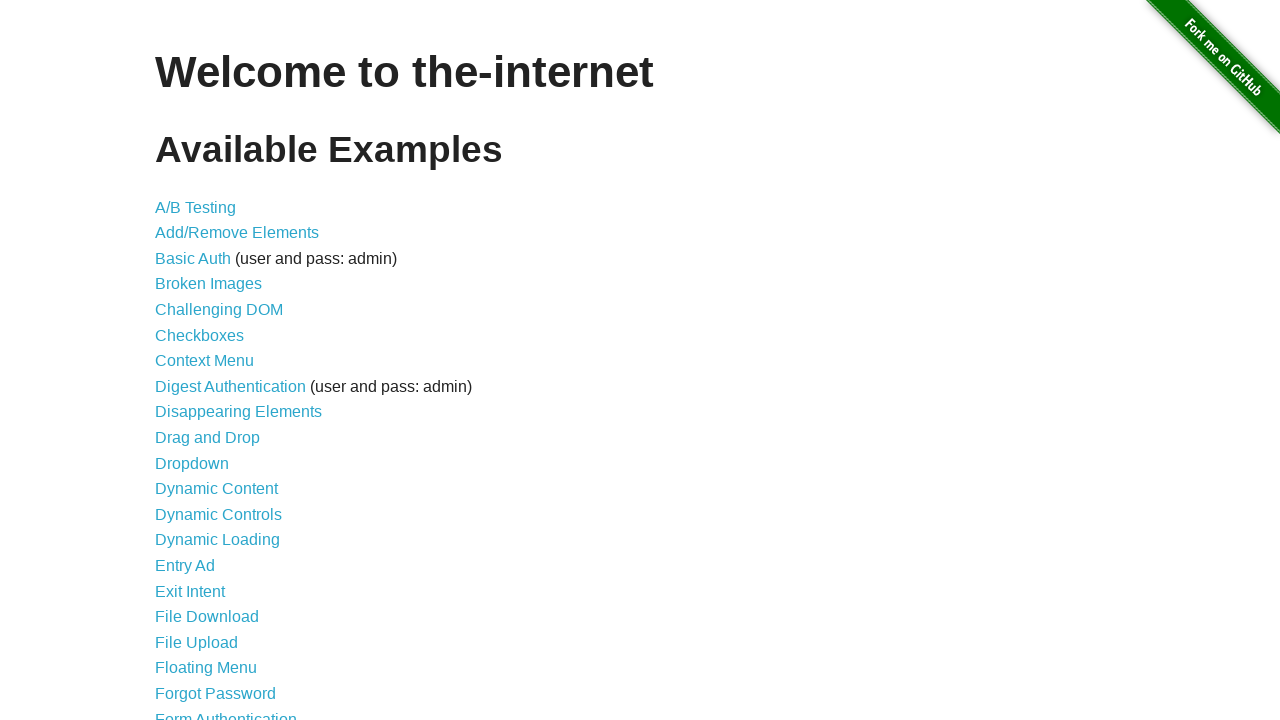

Clicked on the Context Menu link from the homepage at (204, 361) on text=Context Menu
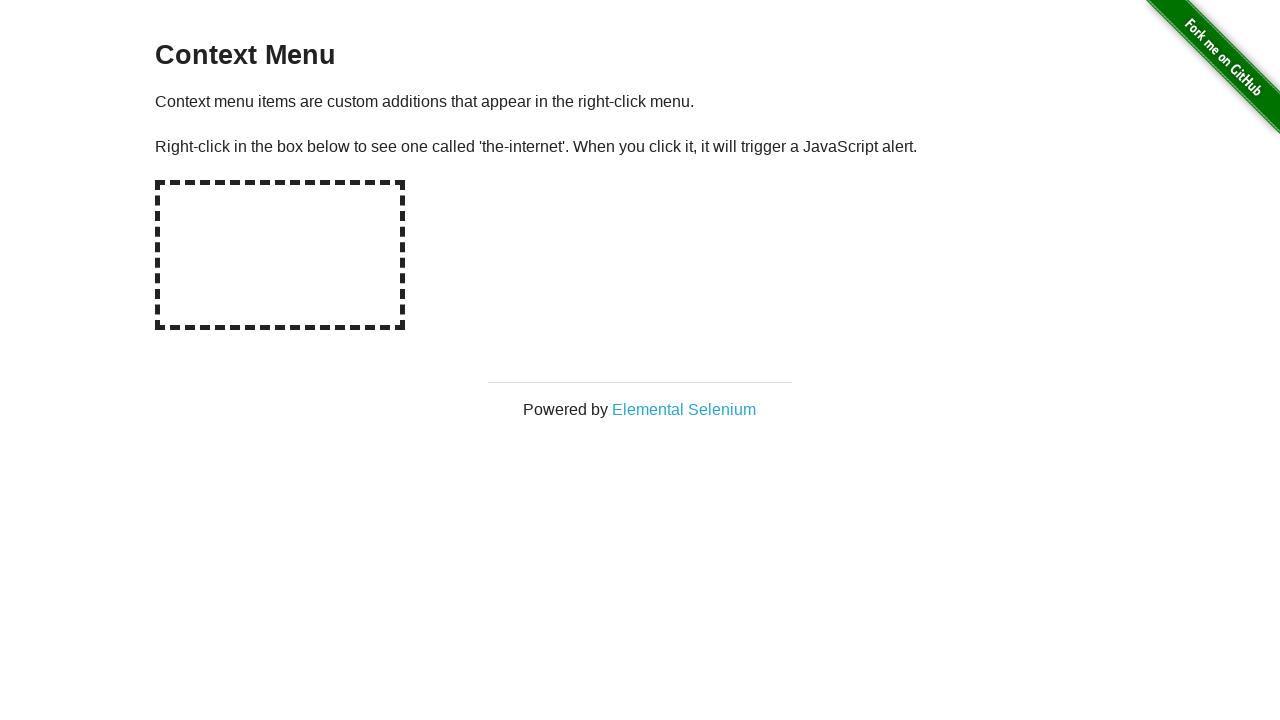

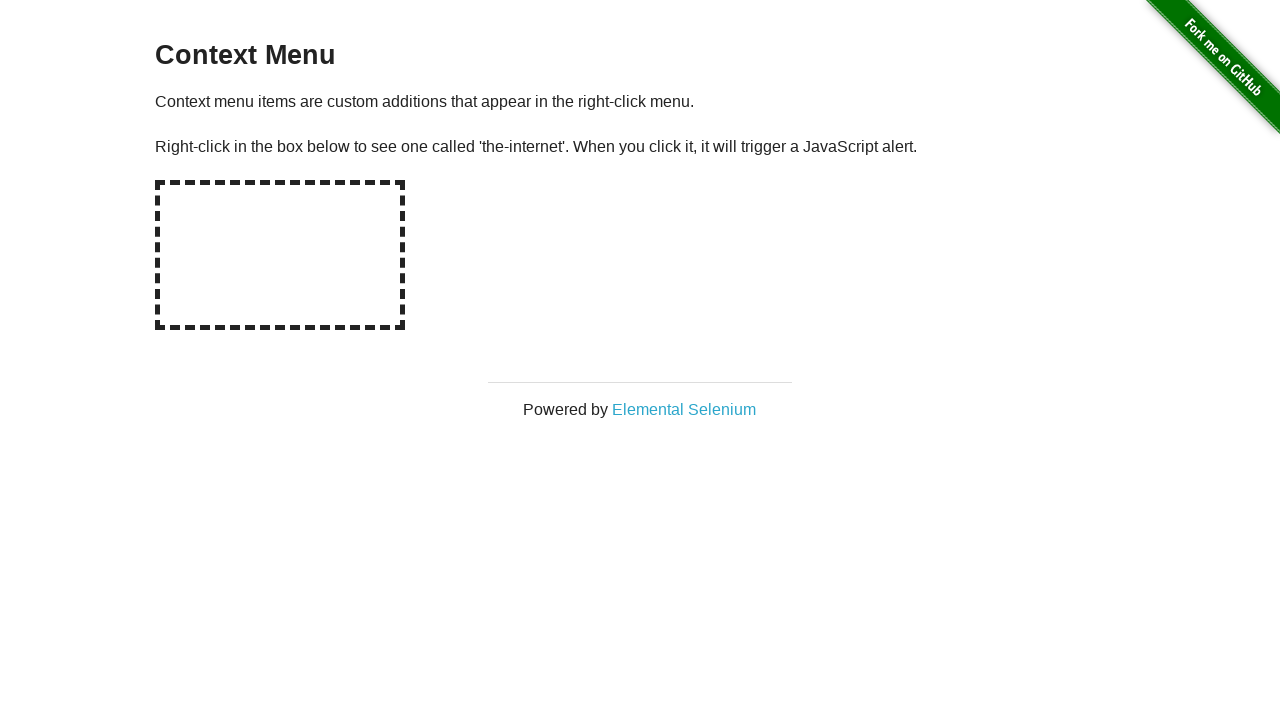